Navigates to an e-commerce site and adds specific products (Cucumber and Broccoli) to the shopping cart by finding them in the product list and clicking their respective "ADD TO CART" buttons

Starting URL: https://rahulshettyacademy.com/seleniumPractise/#/

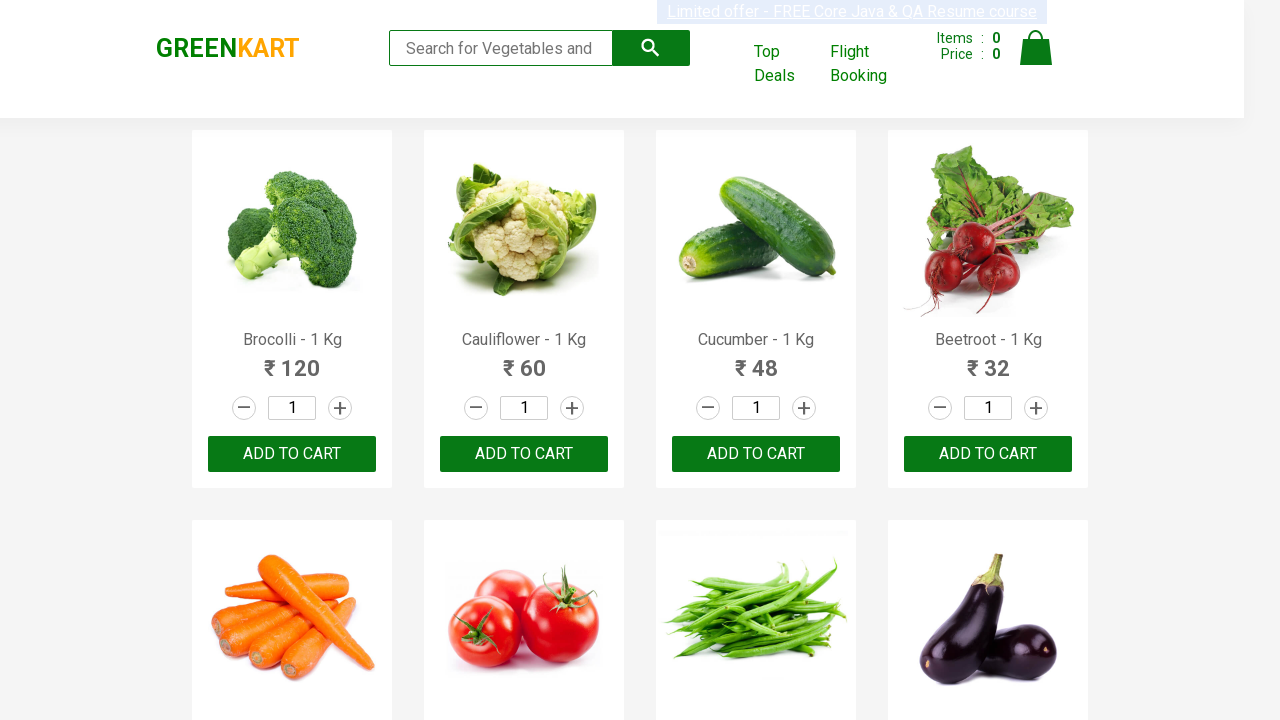

Waited for product list to load
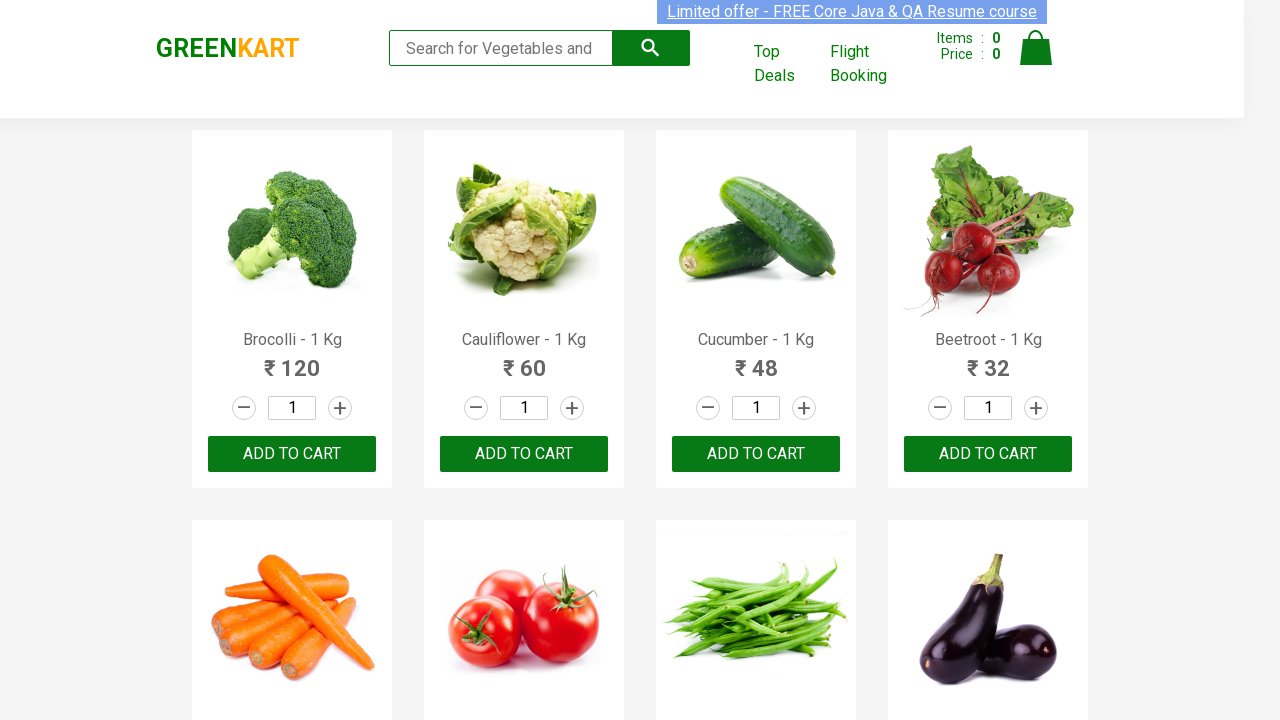

Retrieved all product names from the product list
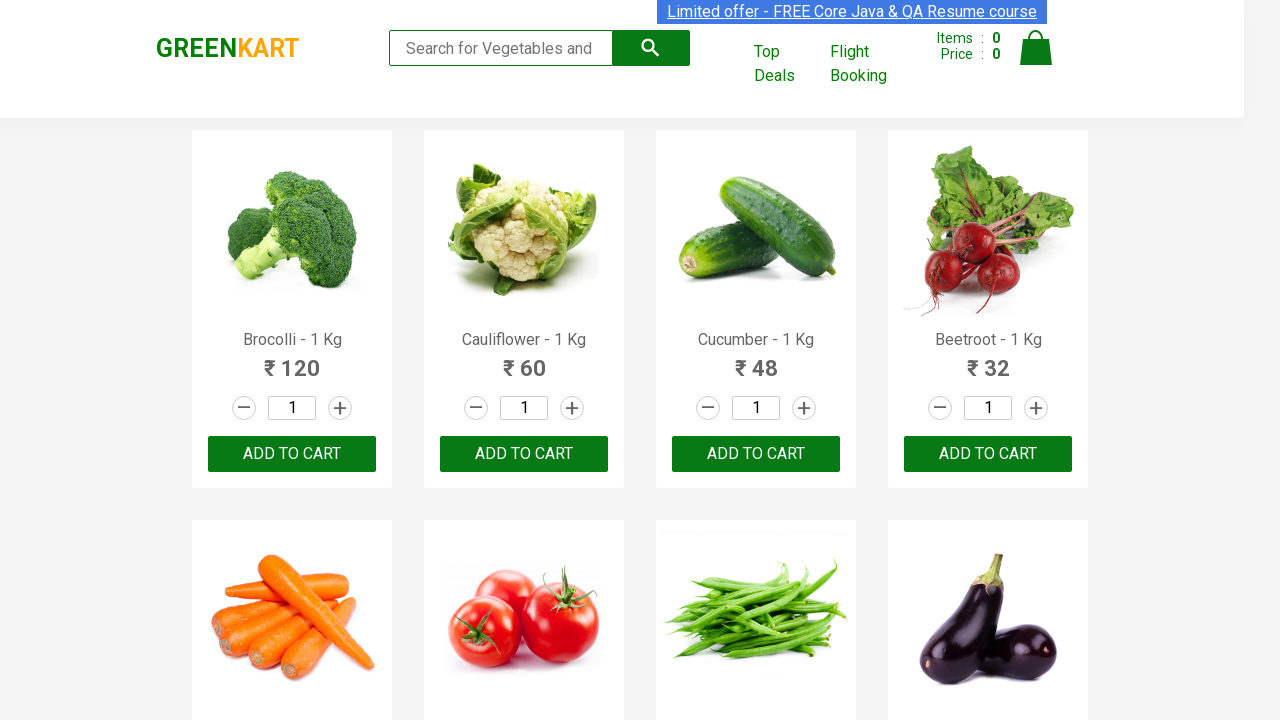

Clicked 'ADD TO CART' button for Cucumber at (756, 454) on xpath=//button[text()='ADD TO CART'] >> nth=2
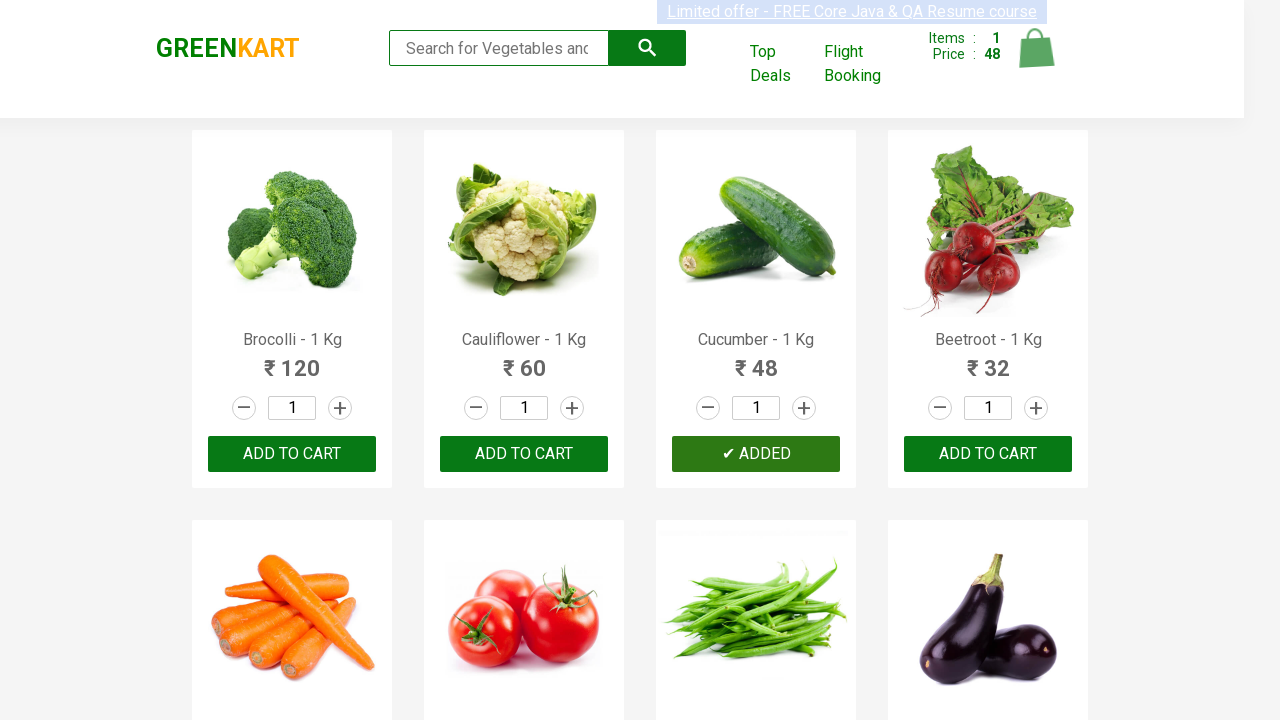

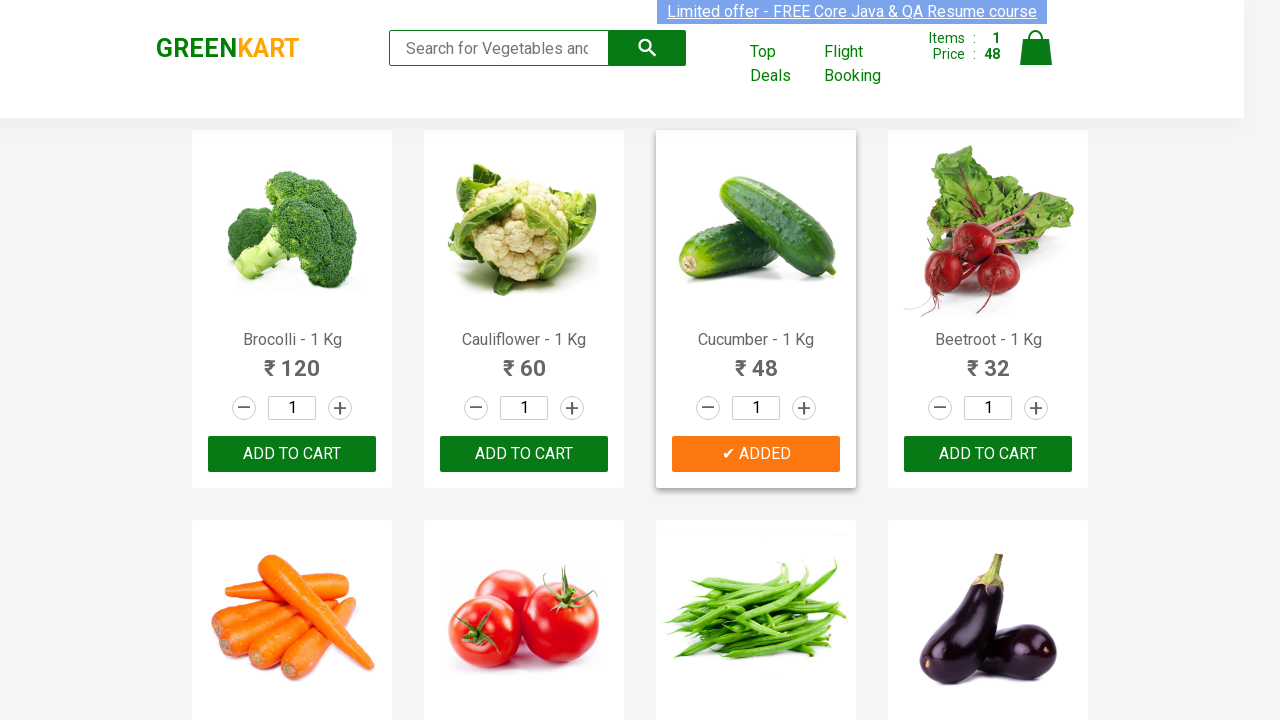